Navigates to a WBSEDCL information page and verifies that images are present on the page by checking for image elements.

Starting URL: https://www.wbsedcl.in/irj/go/km/docs/internet/new_website/Information_for_SEBI(LODR).html

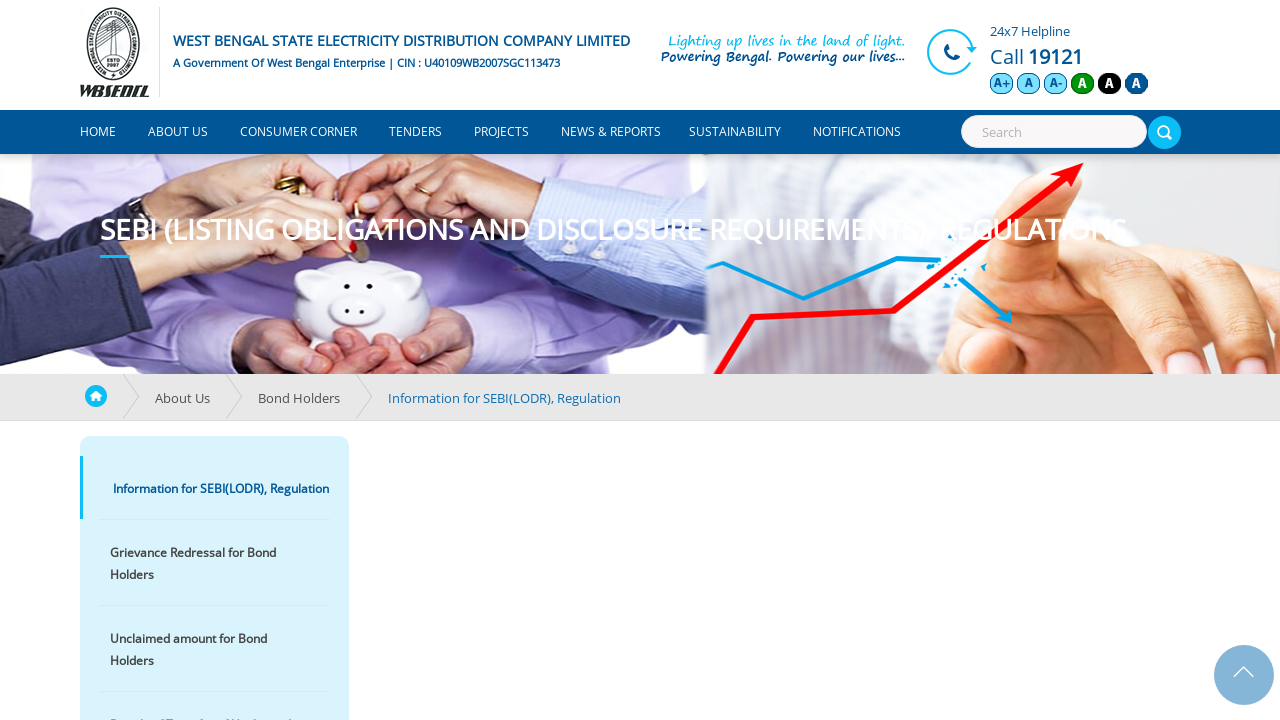

Navigated to WBSEDCL SEBI information page
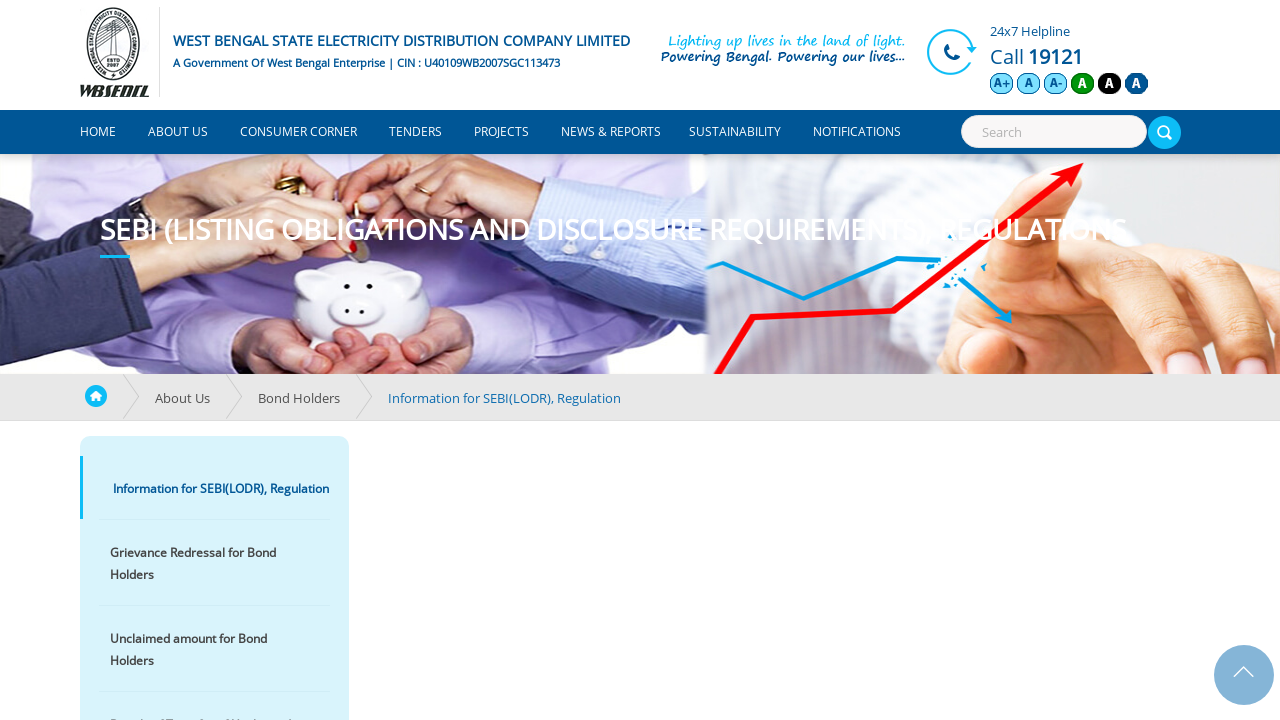

Waited for image elements to be present on the page
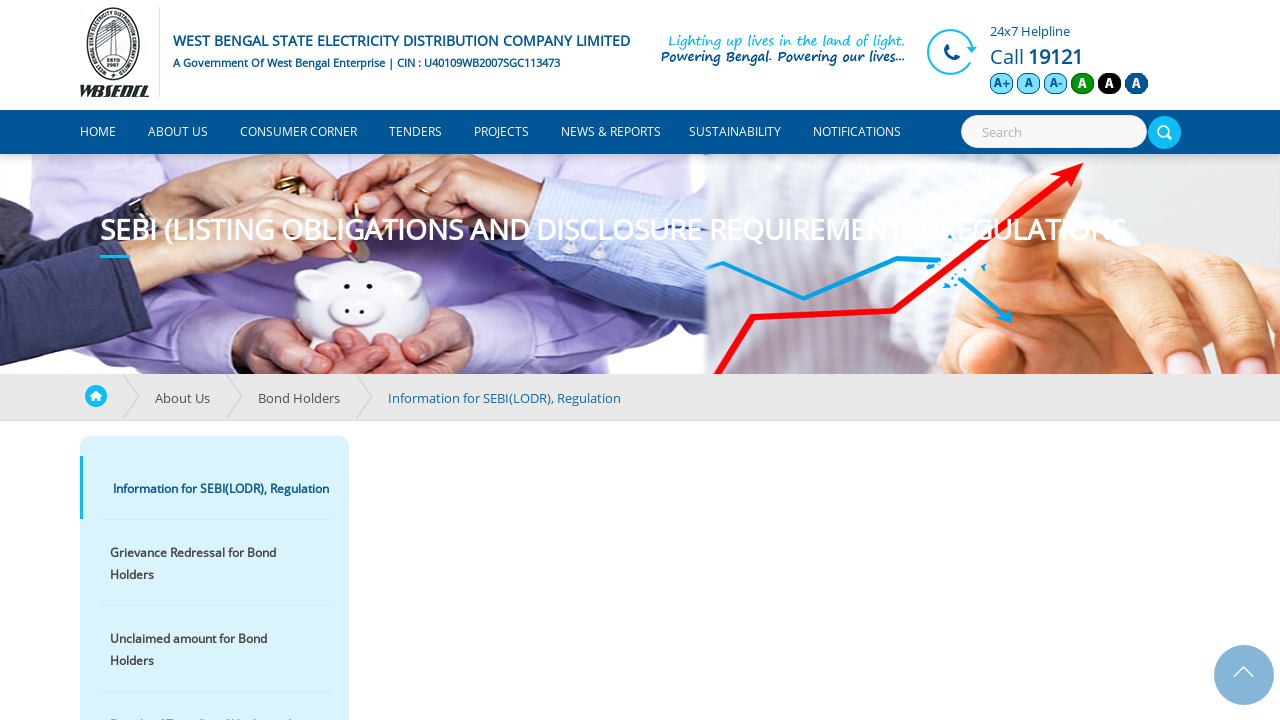

Retrieved all image elements from the page (found 42 images)
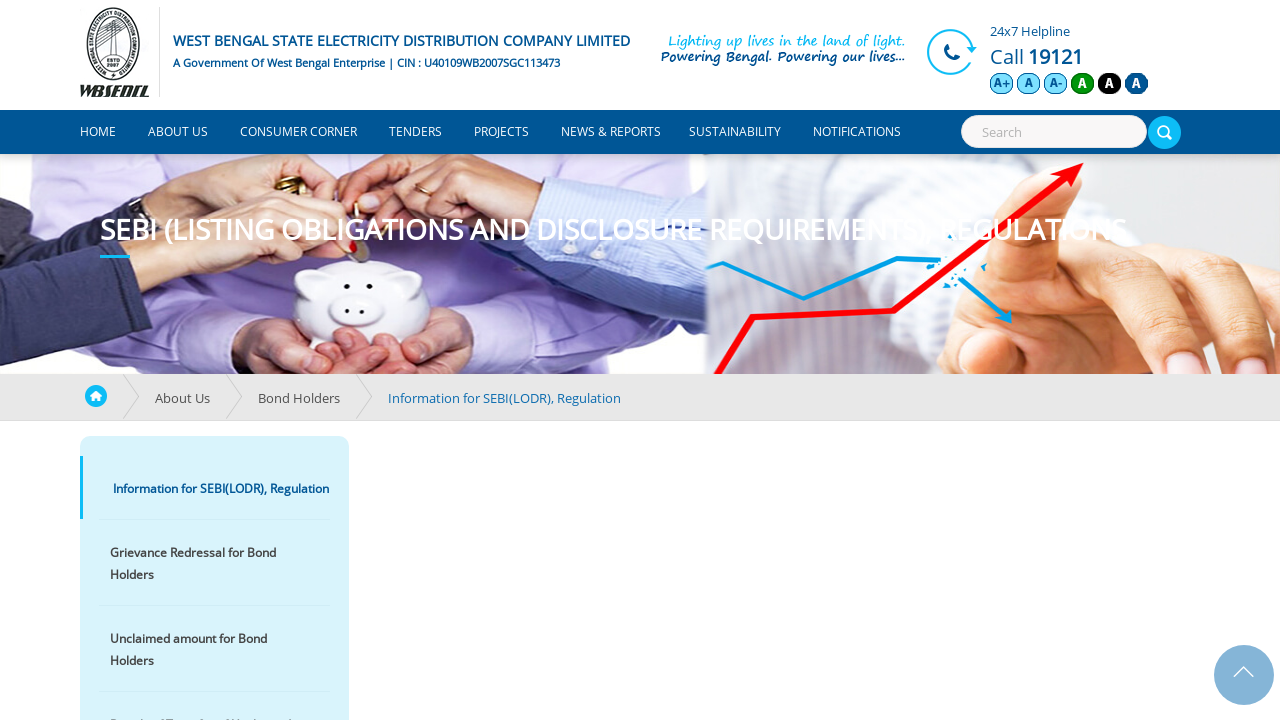

Verified that at least one image is present on the page
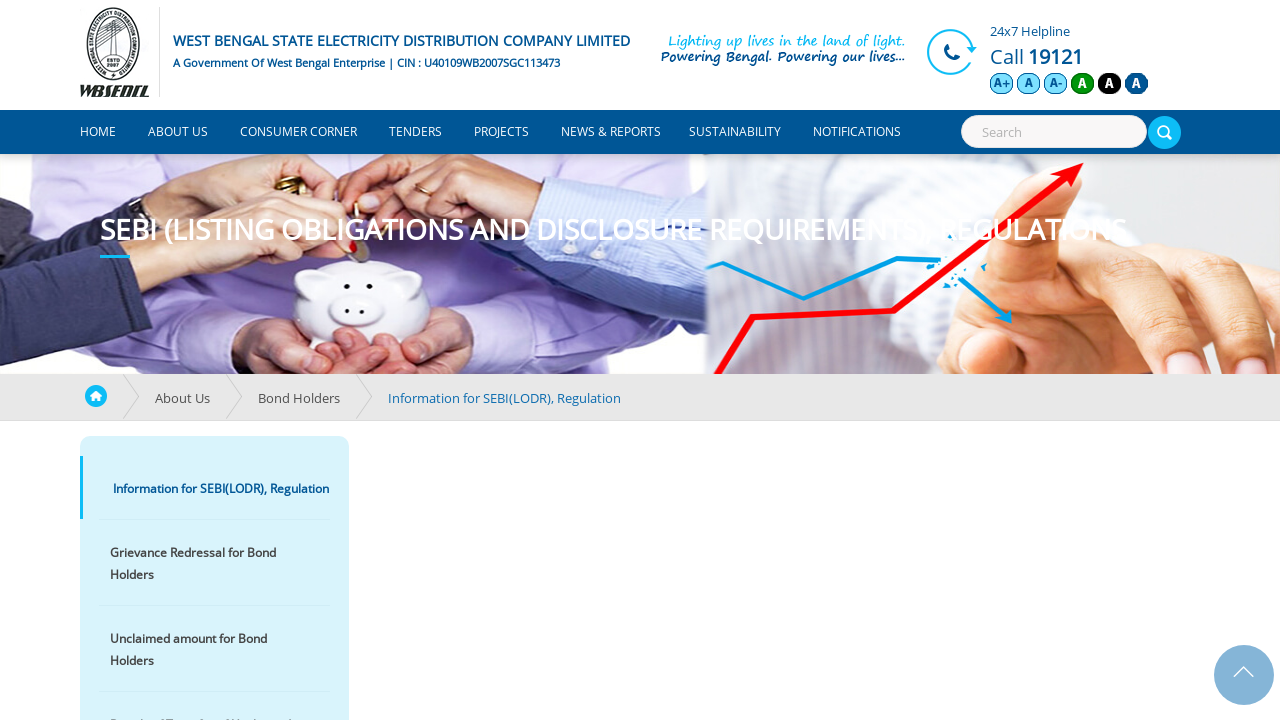

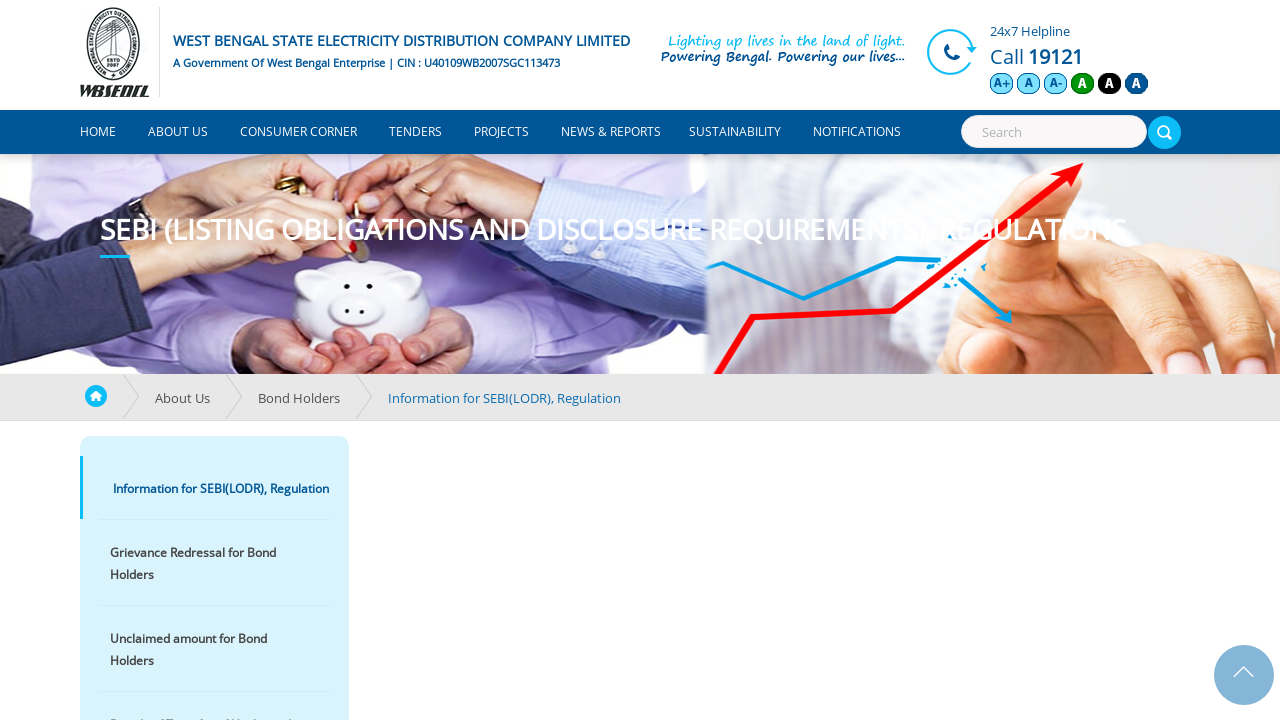